Solves a mathematical captcha by extracting a value, calculating the result using a logarithmic formula, and submitting the answer along with checkbox selections

Starting URL: https://suninjuly.github.io/math.html

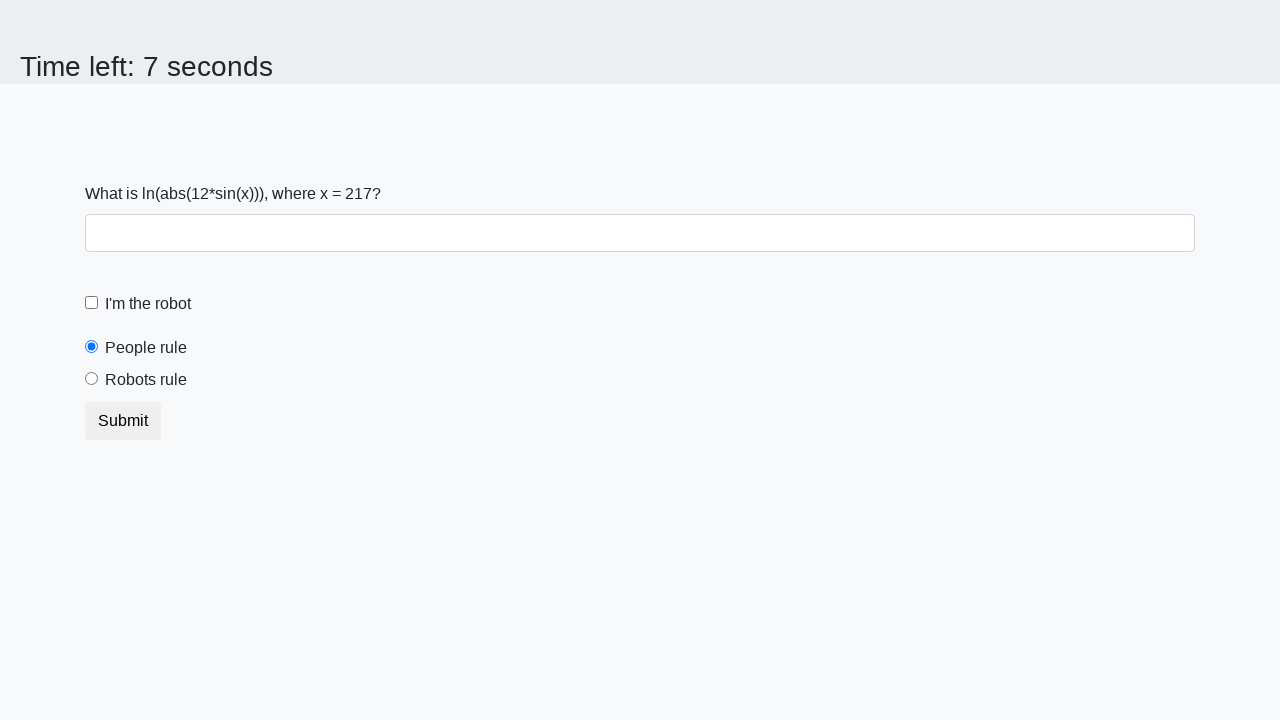

Extracted mathematical value from #input_value element
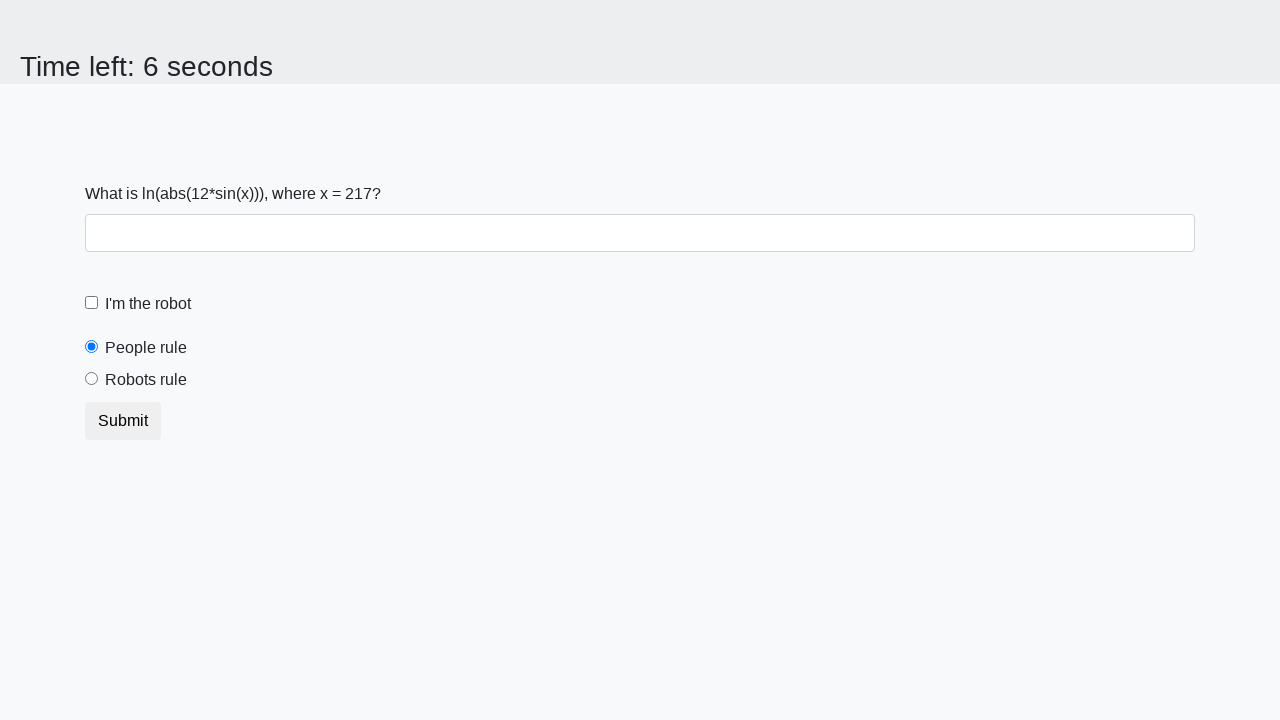

Calculated answer using logarithmic formula: log(abs(12*sin(x)))
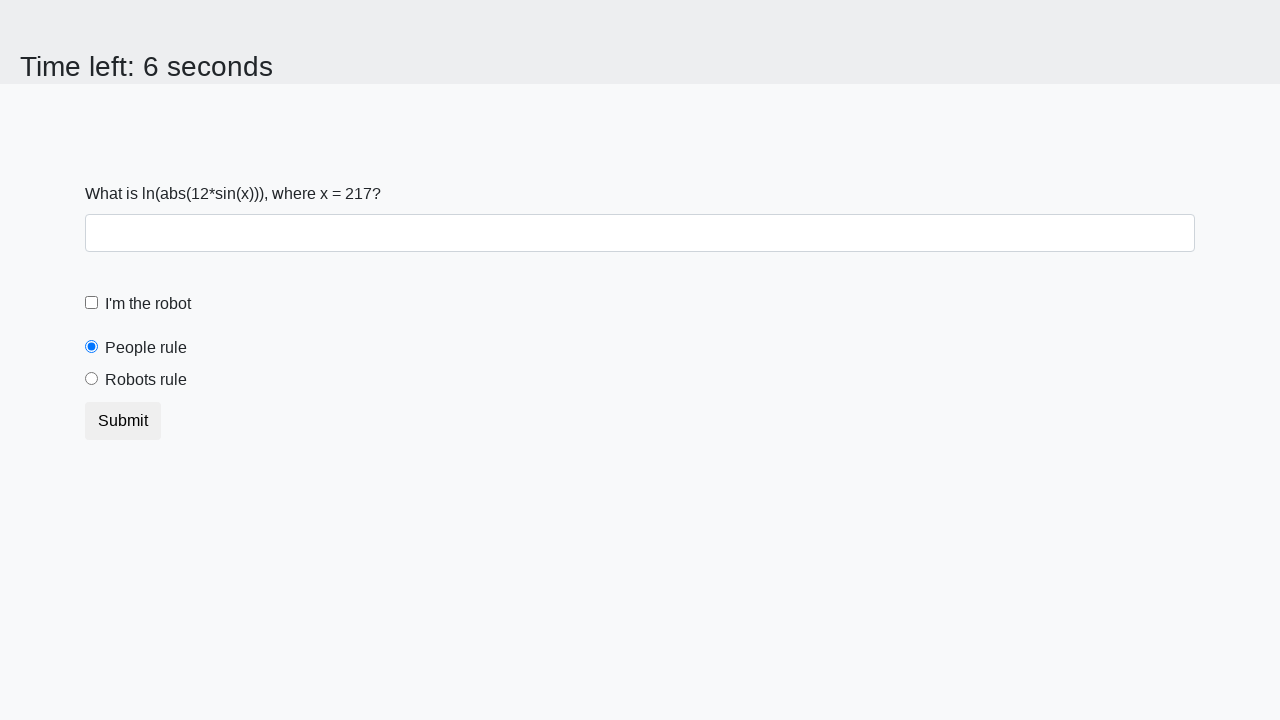

Filled answer field with calculated value: 1.0068548717407322 on #answer
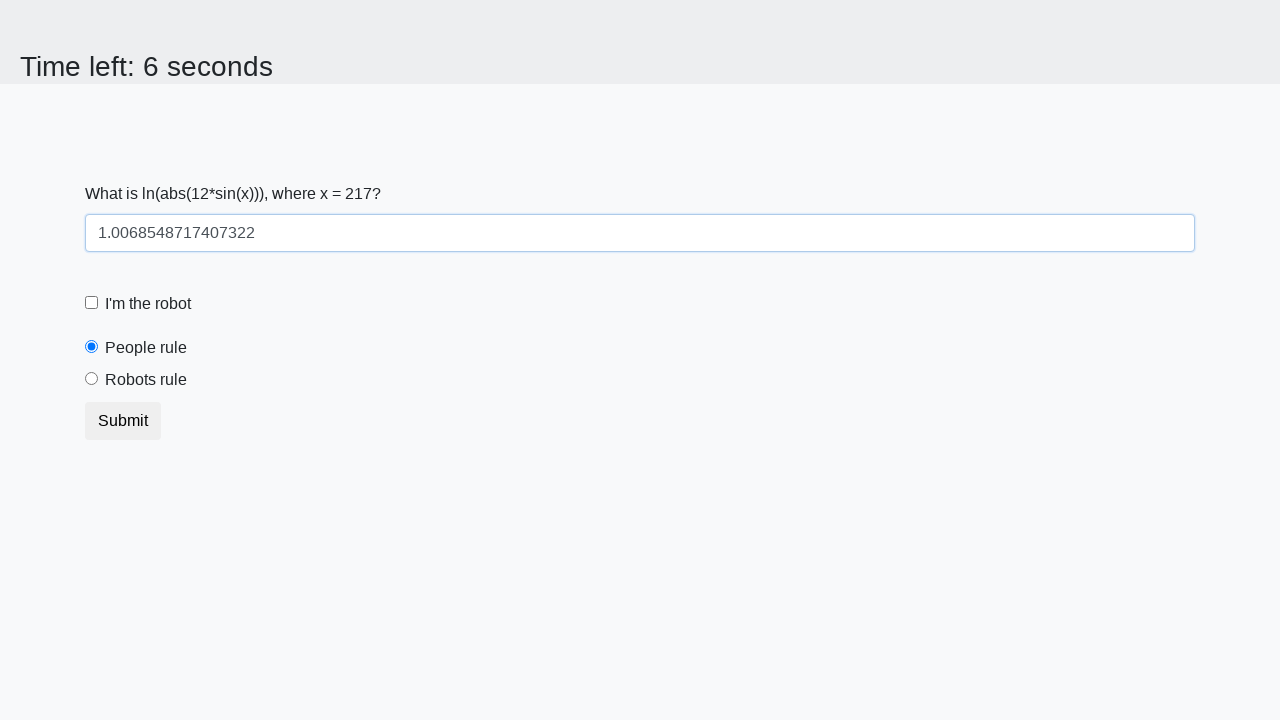

Clicked robot checkbox at (92, 303) on #robotCheckbox
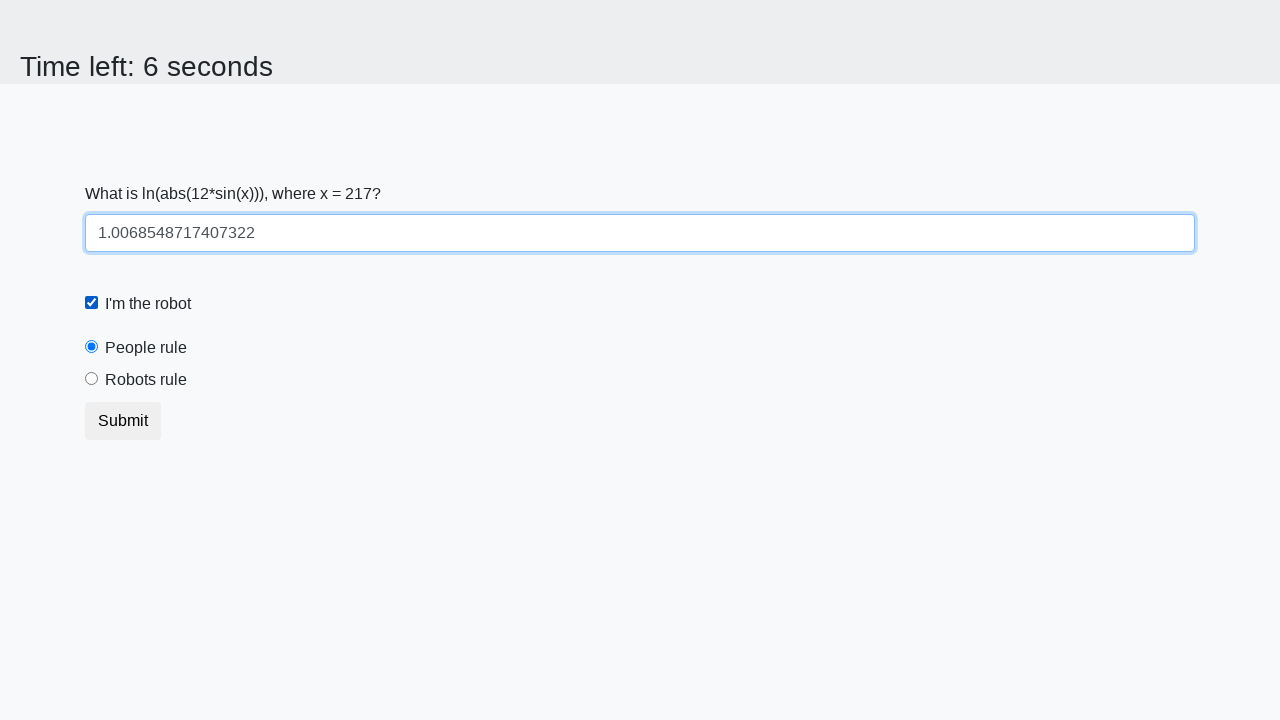

Clicked robots rule radio button at (92, 379) on #robotsRule
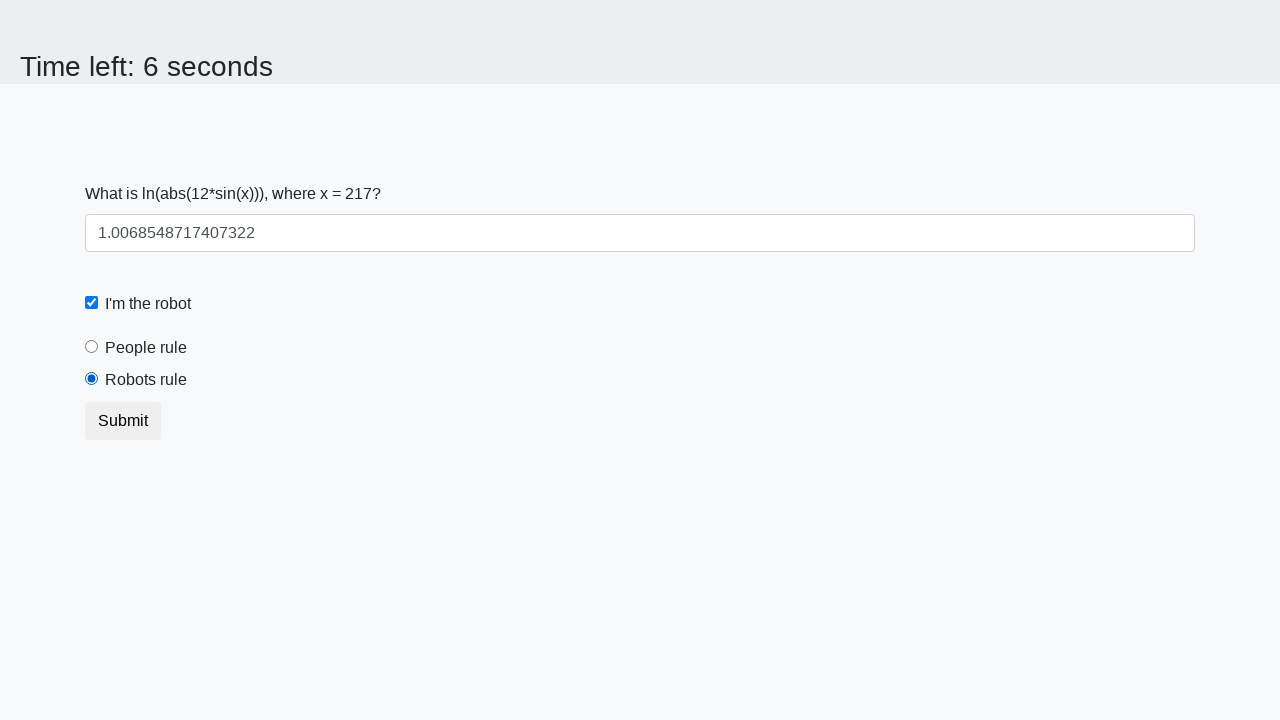

Submitted the form by clicking submit button at (123, 421) on button
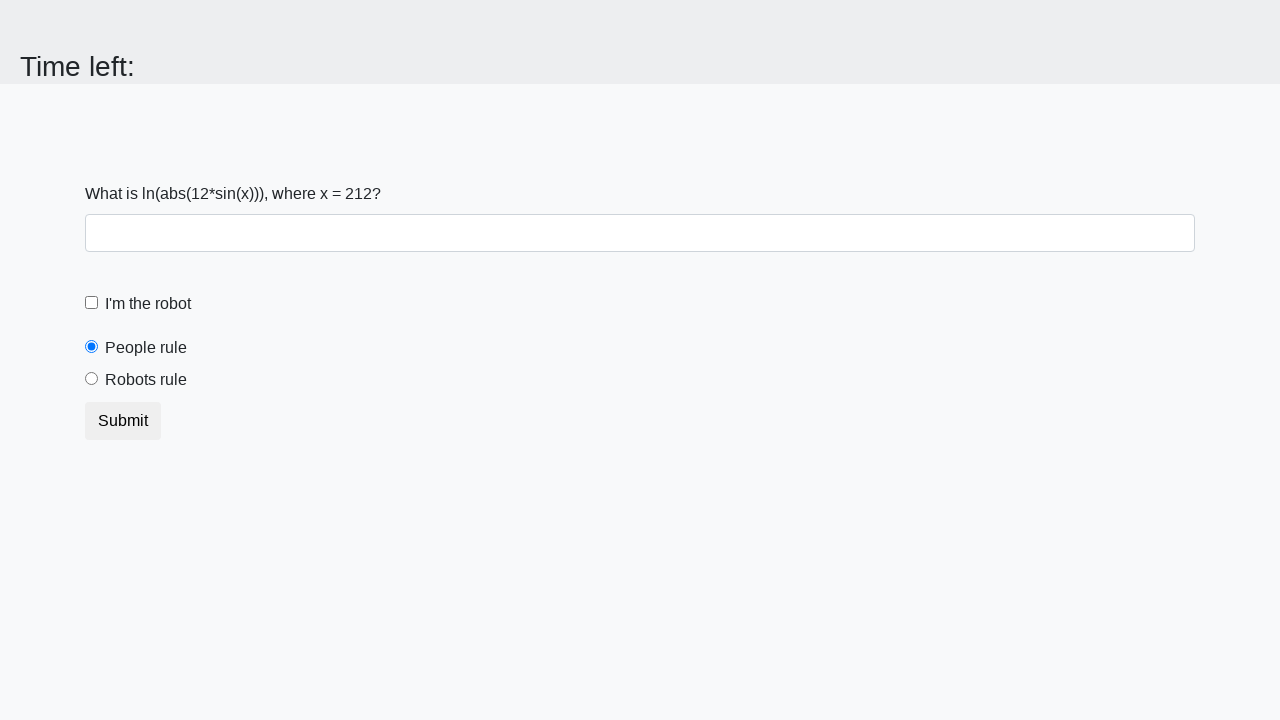

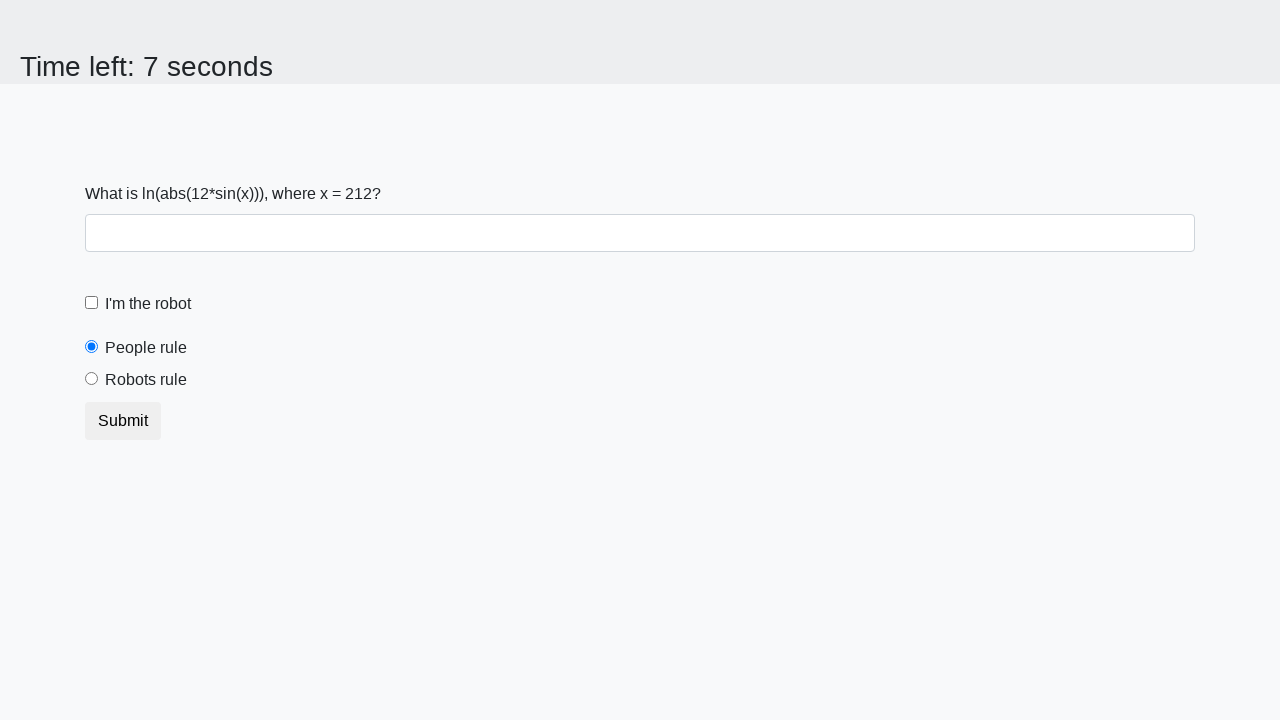